Navigates to Playwright documentation site, clicks the Docs link, and verifies navigation to the docs page

Starting URL: https://playwright.dev

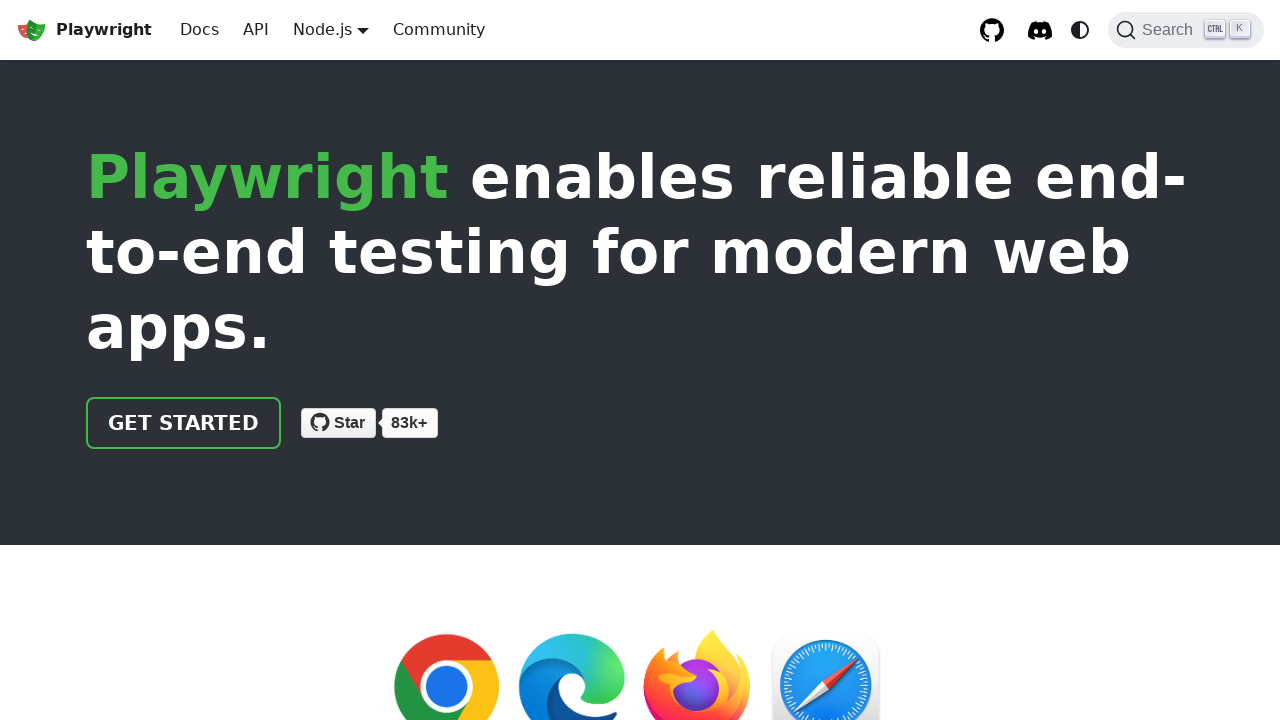

Clicked the Docs link at (200, 30) on internal:role=link[name="Docs"i]
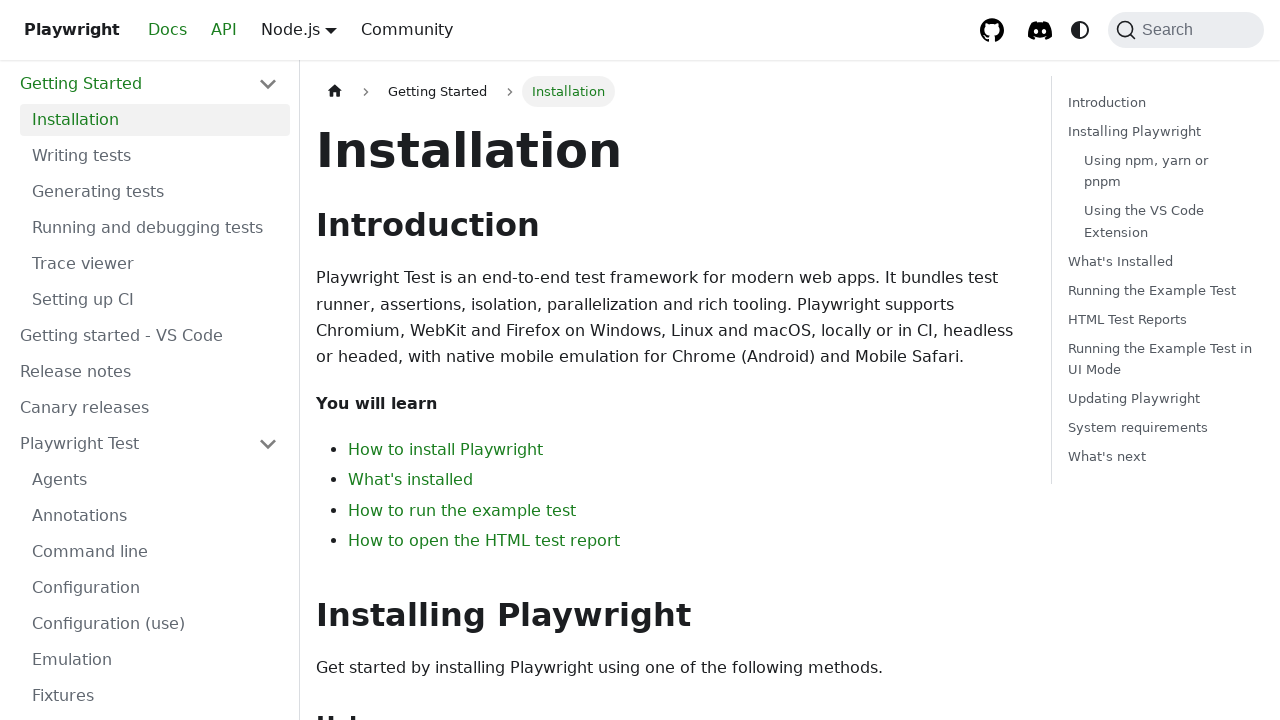

Verified navigation to docs page
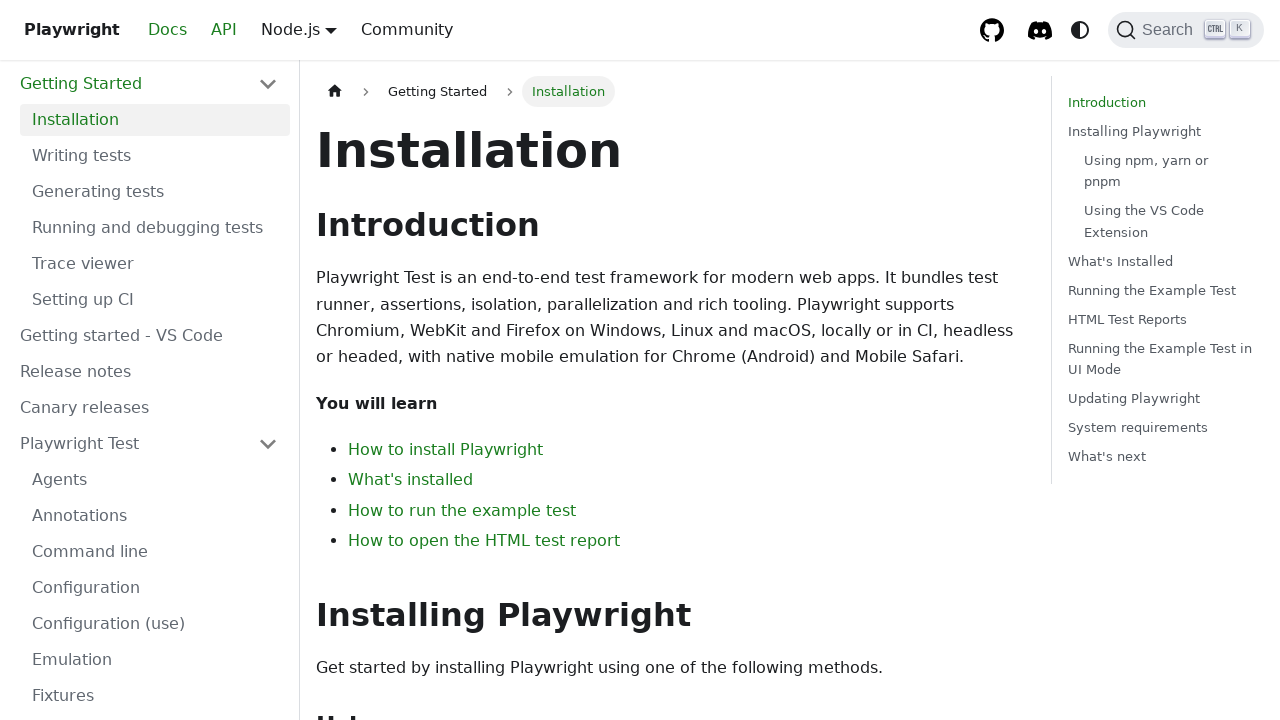

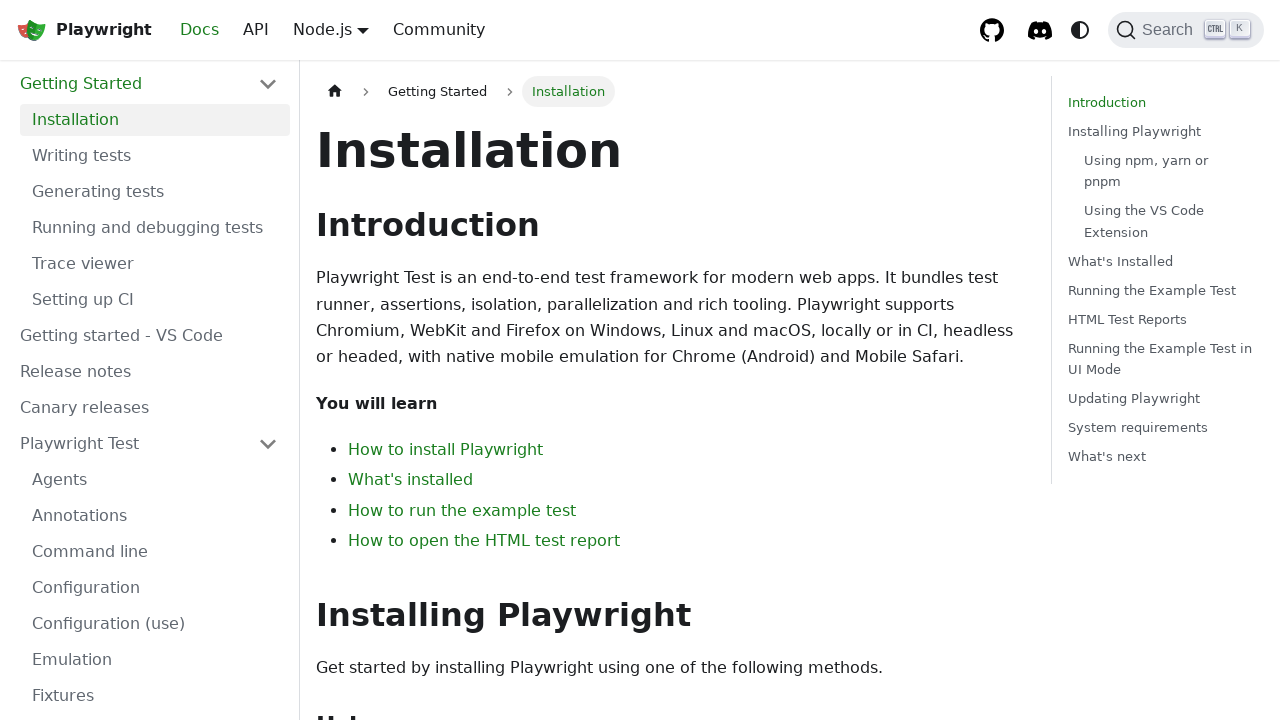